Navigates to the Selenium course content page and verifies that a specific widget element containing course information is present and visible.

Starting URL: http://greenstech.in/selenium-course-content.html

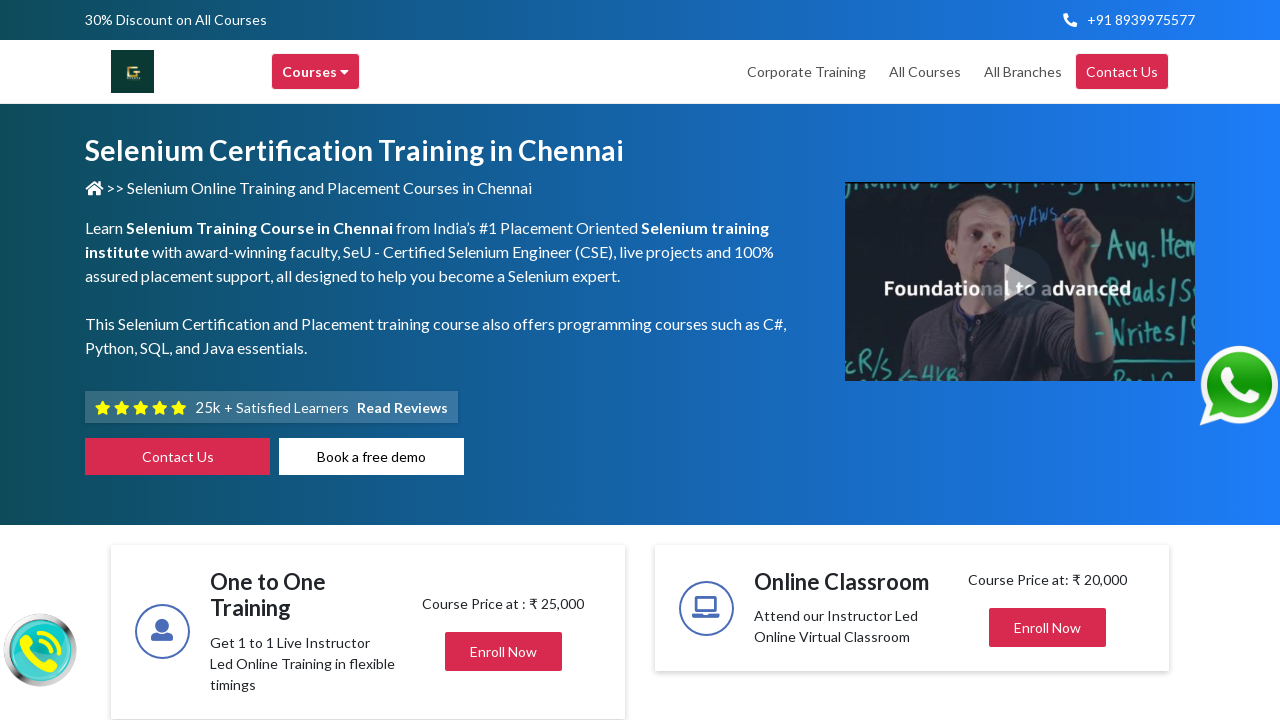

Waited for course information widget to load
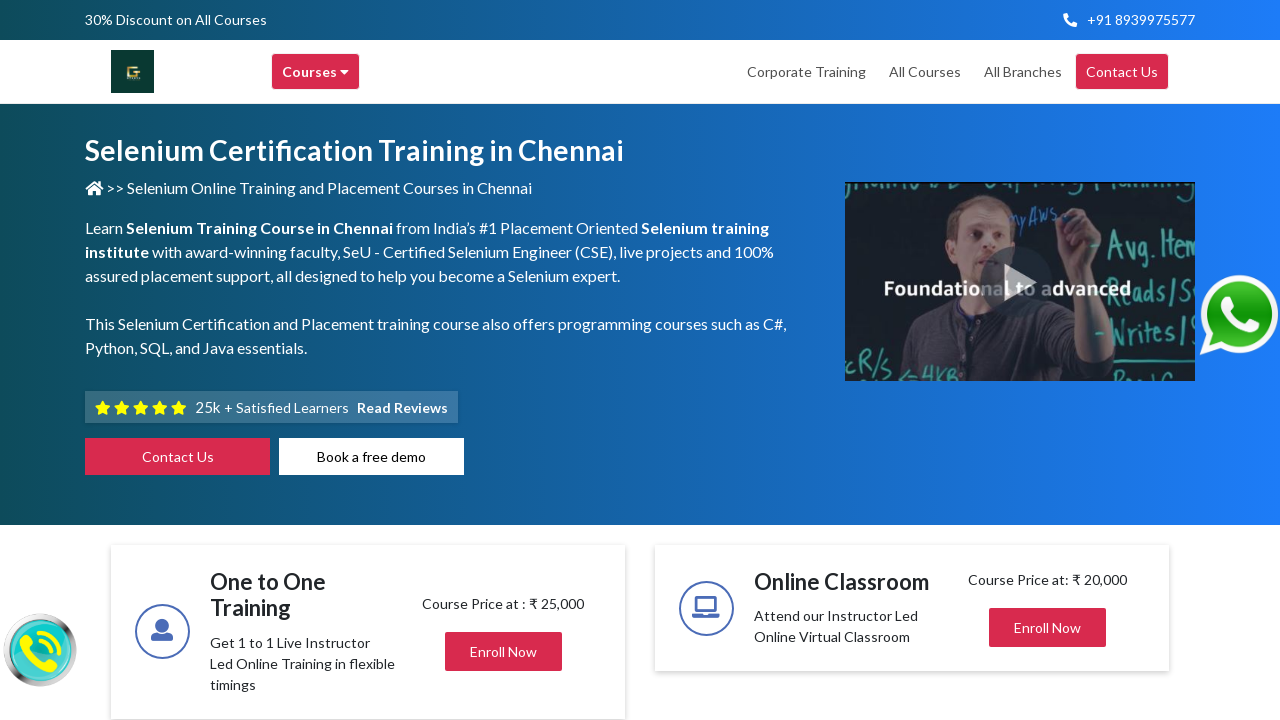

Located the specific widget element (second occurrence)
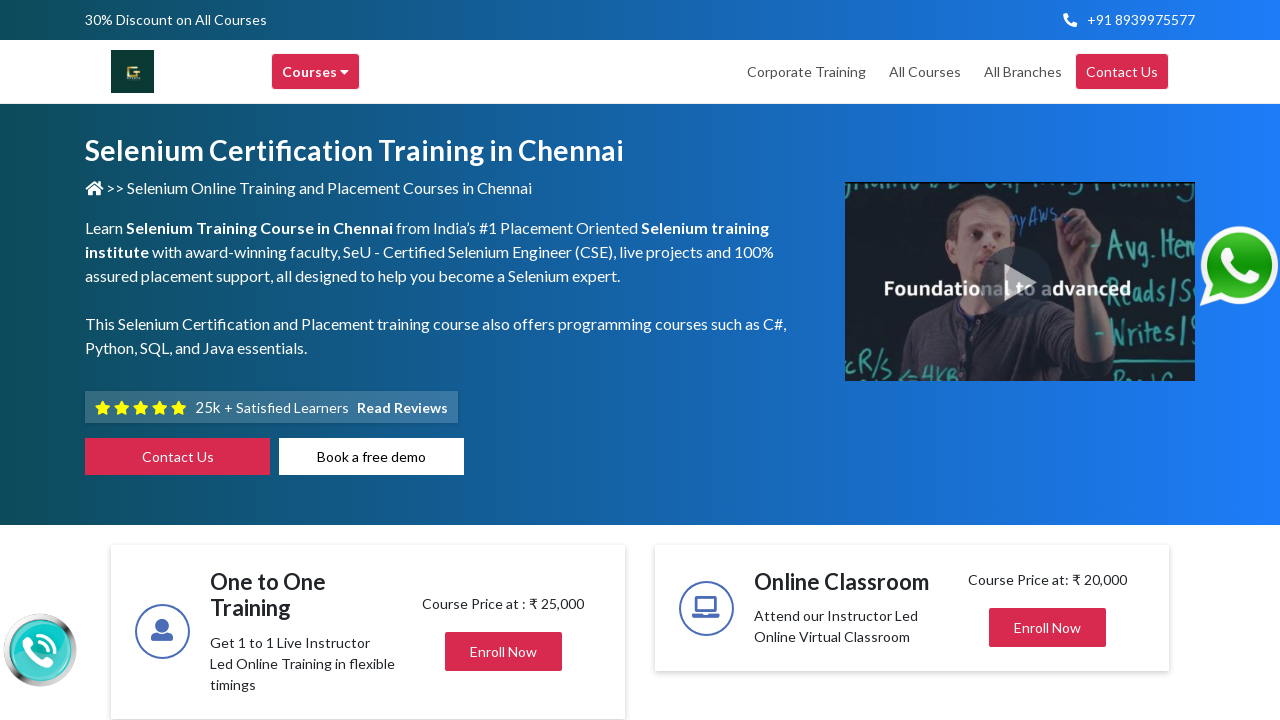

Verified that the course information widget is visible
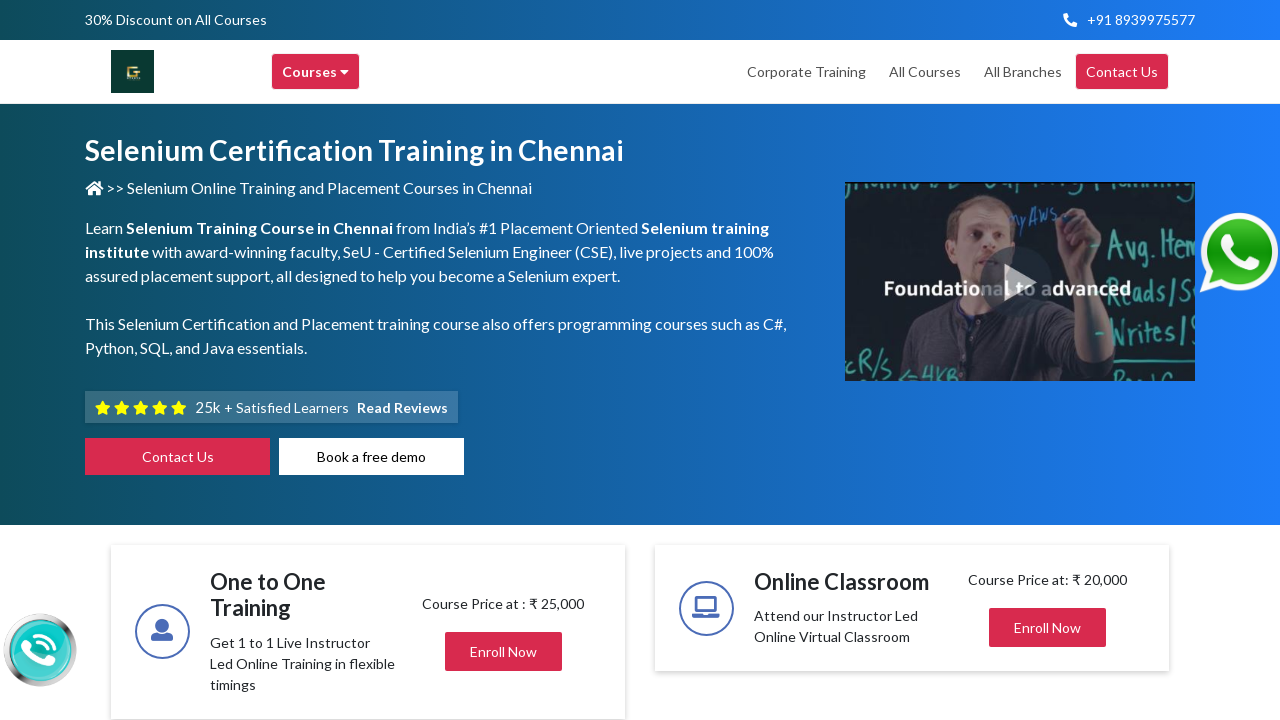

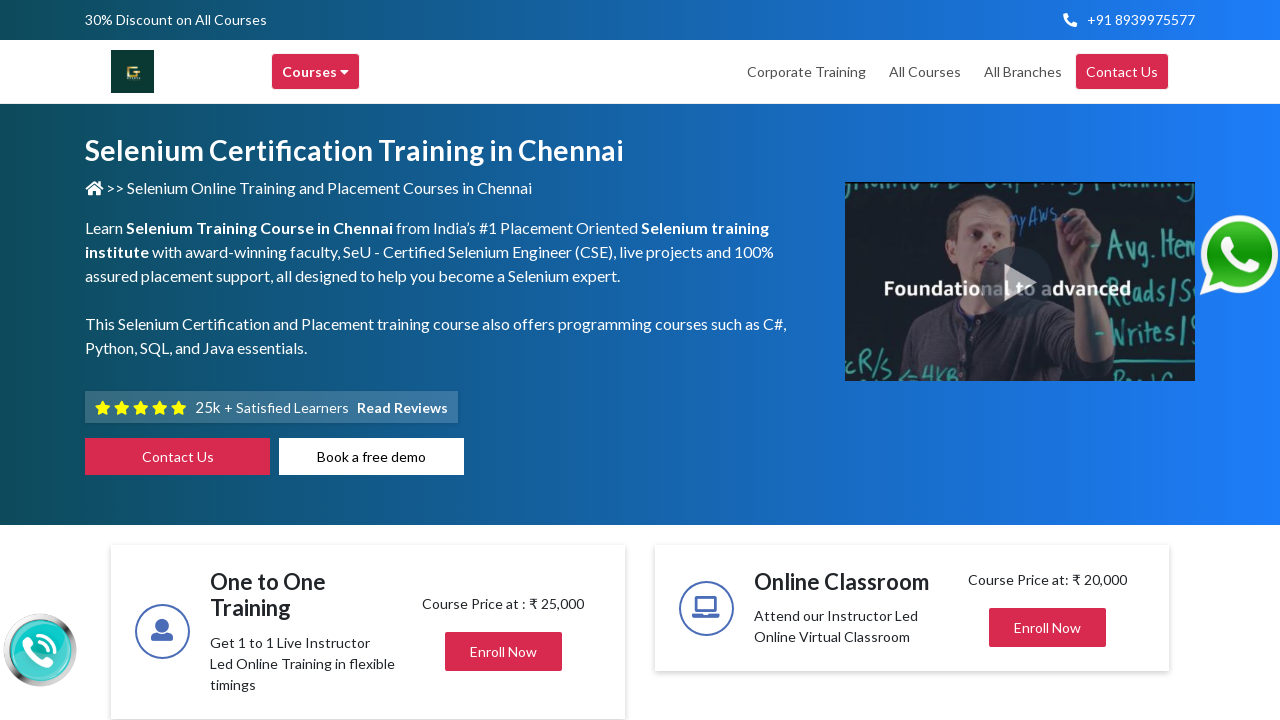